Tests JavaScript alert, confirm, and prompt dialog handling by clicking buttons that trigger each type of popup and interacting with them appropriately.

Starting URL: https://the-internet.herokuapp.com/javascript_alerts

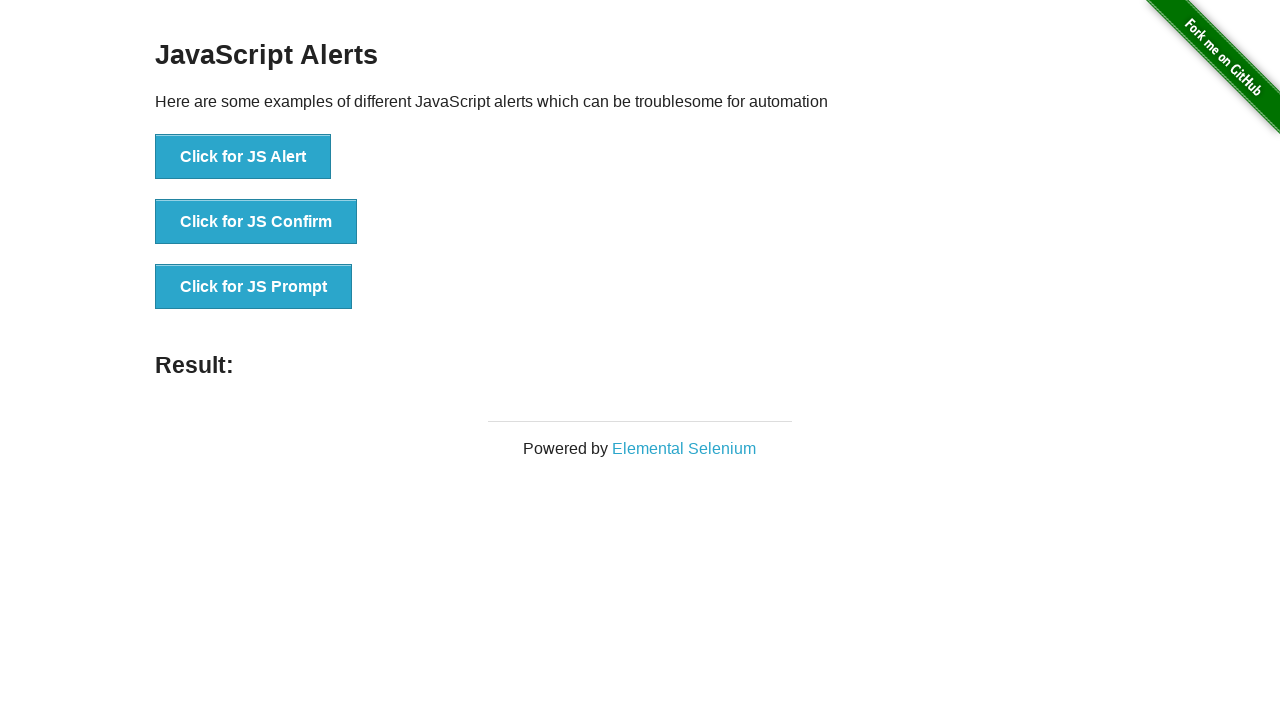

Clicked button to trigger JavaScript alert dialog at (243, 157) on button[onclick='jsAlert()']
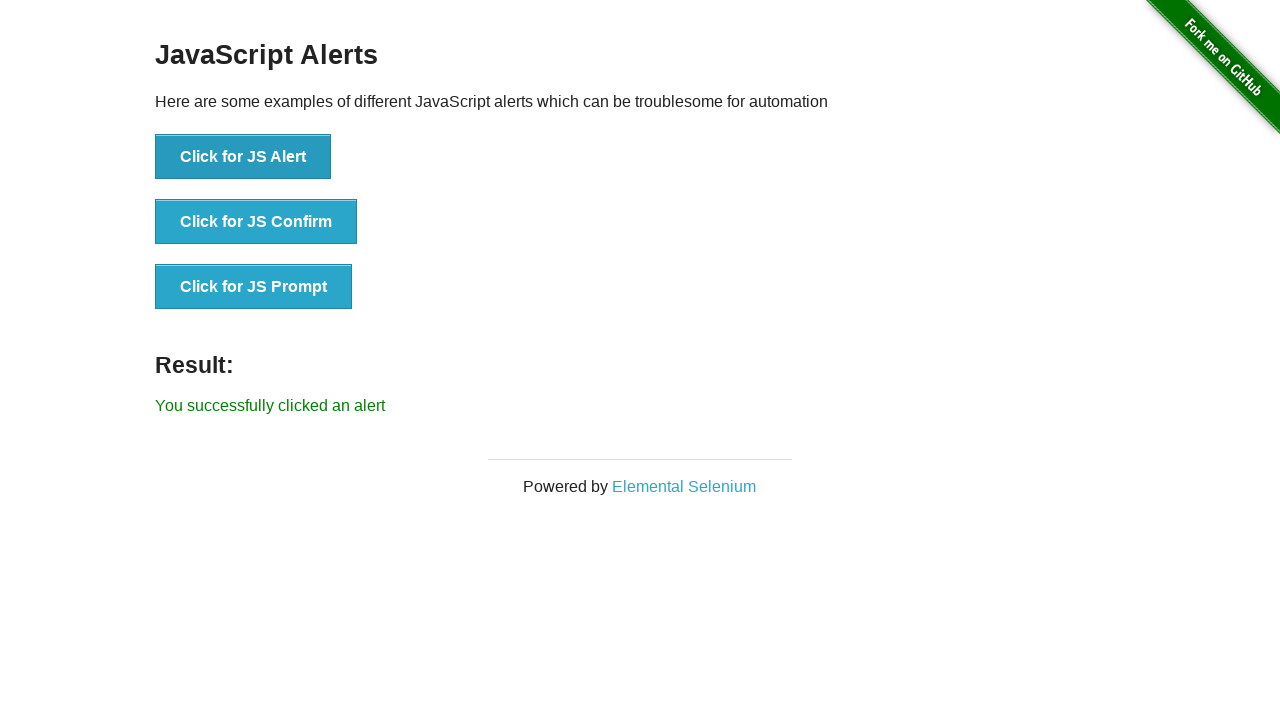

Clicked button to trigger JavaScript confirm dialog at (256, 222) on button[onclick='jsConfirm()']
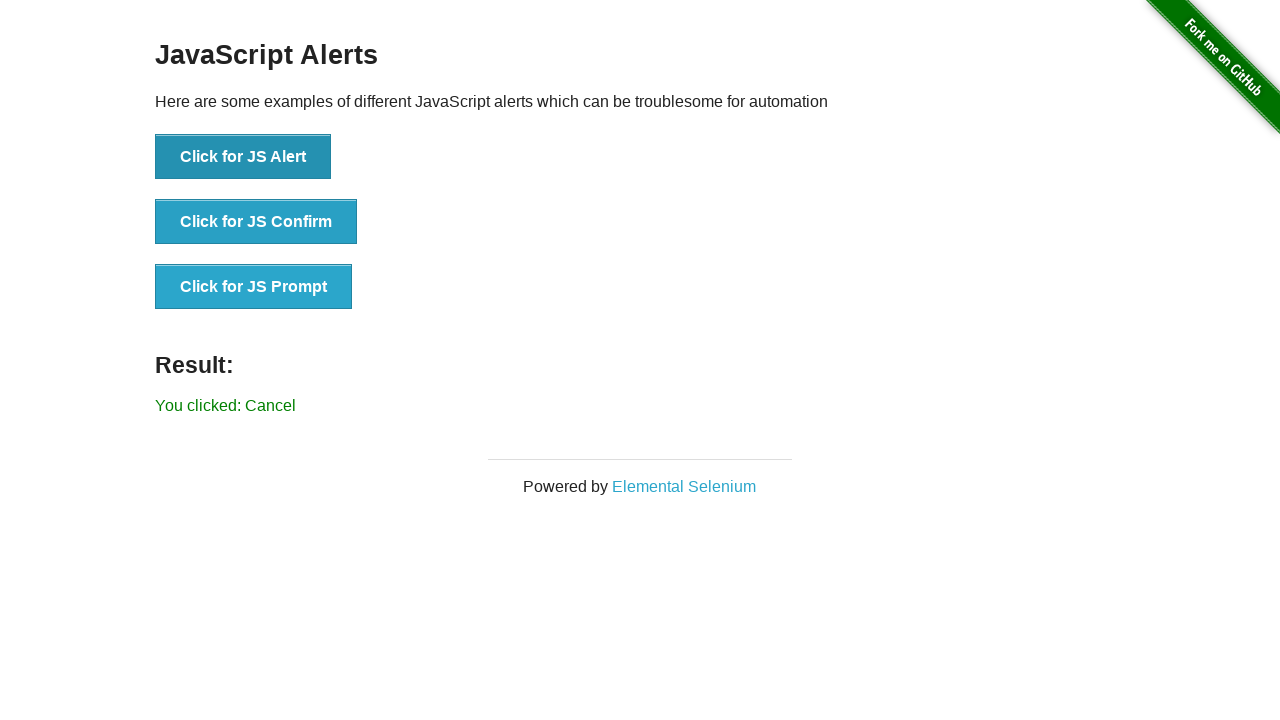

Set up dialog handler to accept prompt with text input
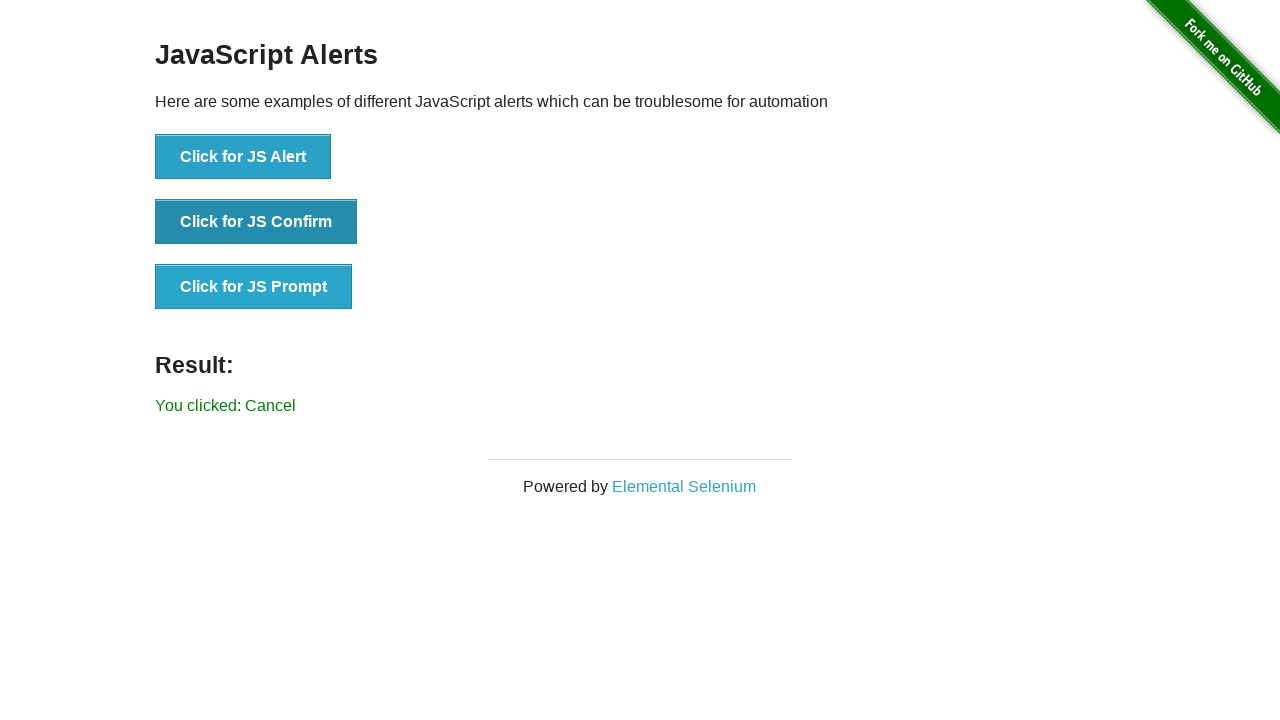

Clicked button to trigger JavaScript prompt dialog at (254, 287) on button[onclick='jsPrompt()']
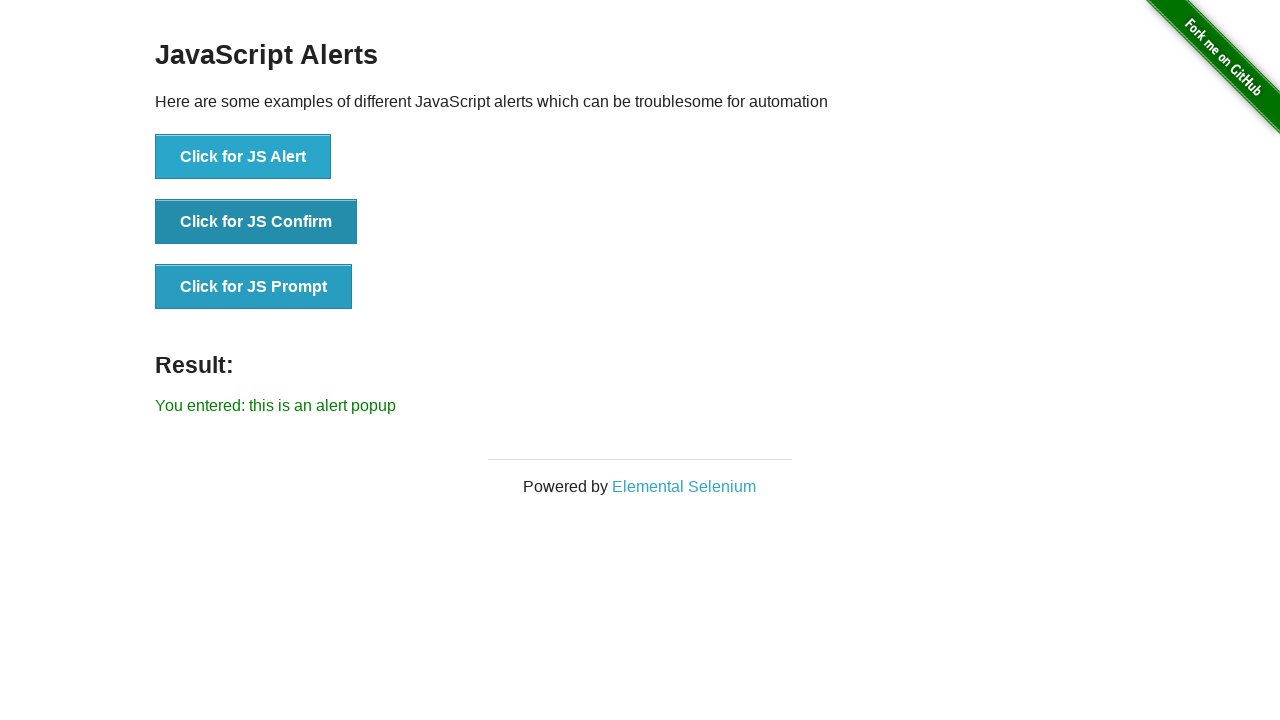

Waited for result message to be displayed
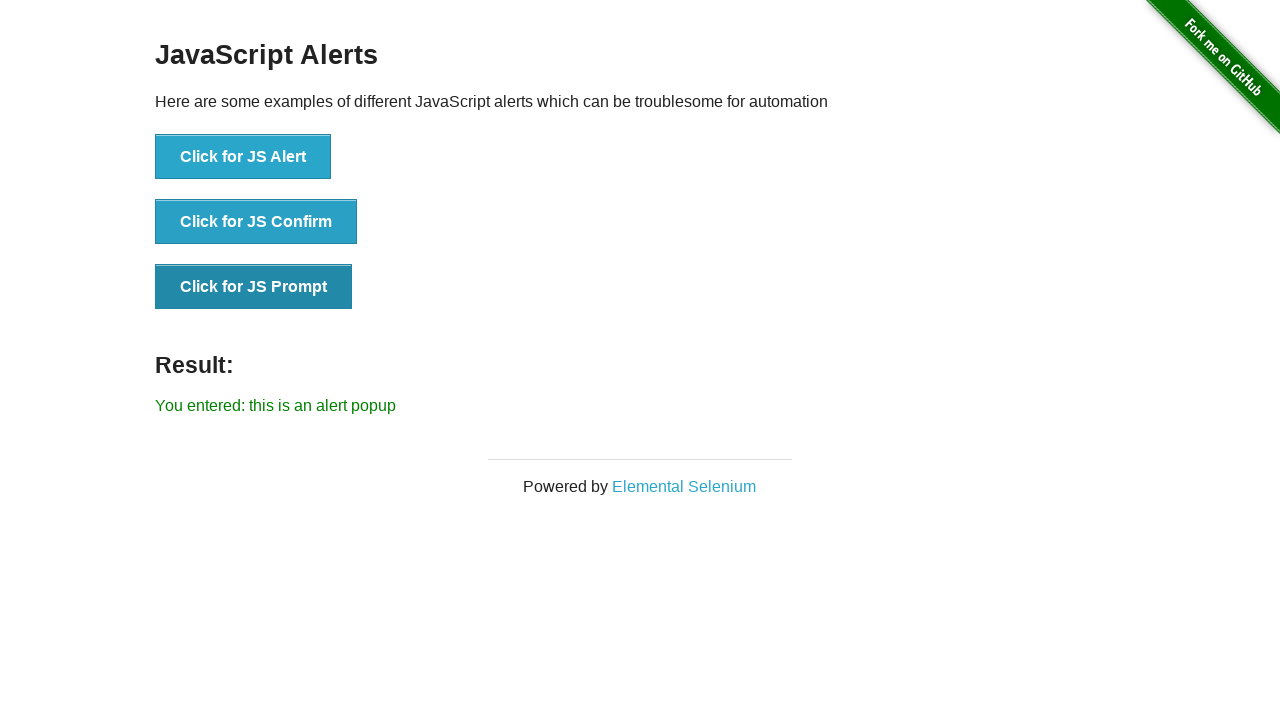

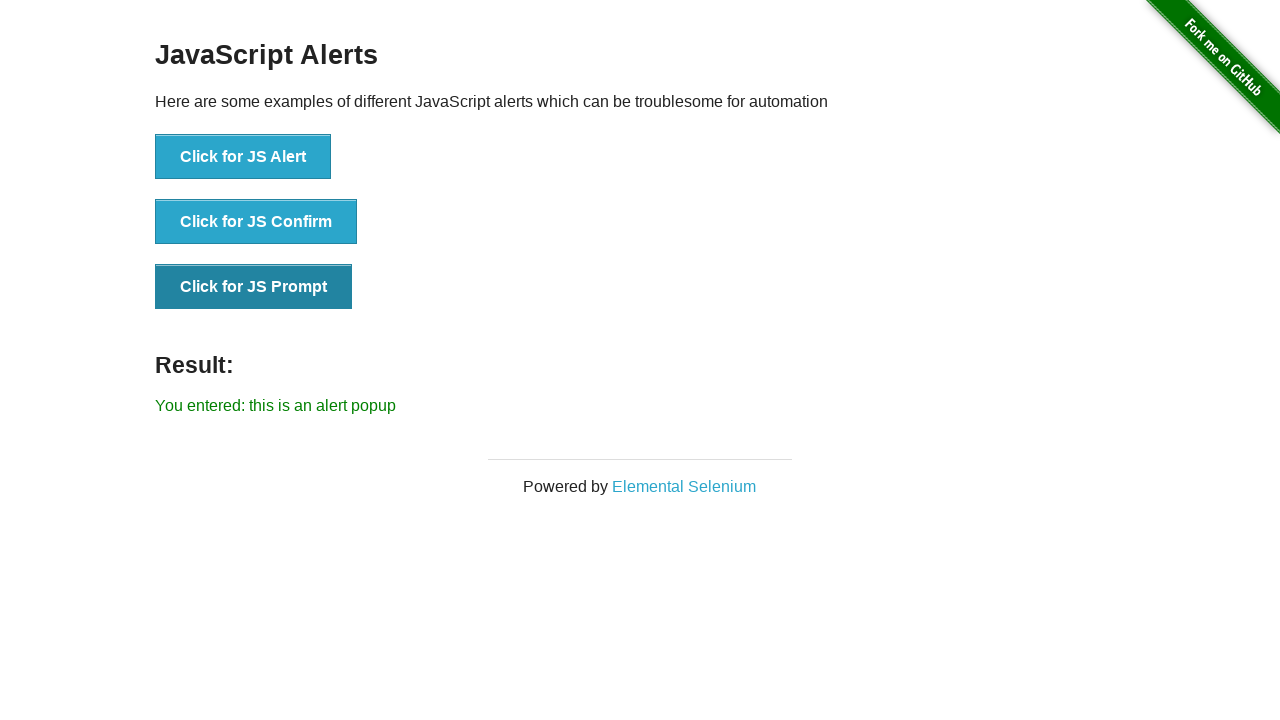